Navigates to Welcome to the Jungle job search page with a Python developer query and verifies that job listings are loaded and displayed.

Starting URL: https://www.welcometothejungle.com/fr/jobs?query=python%20developer

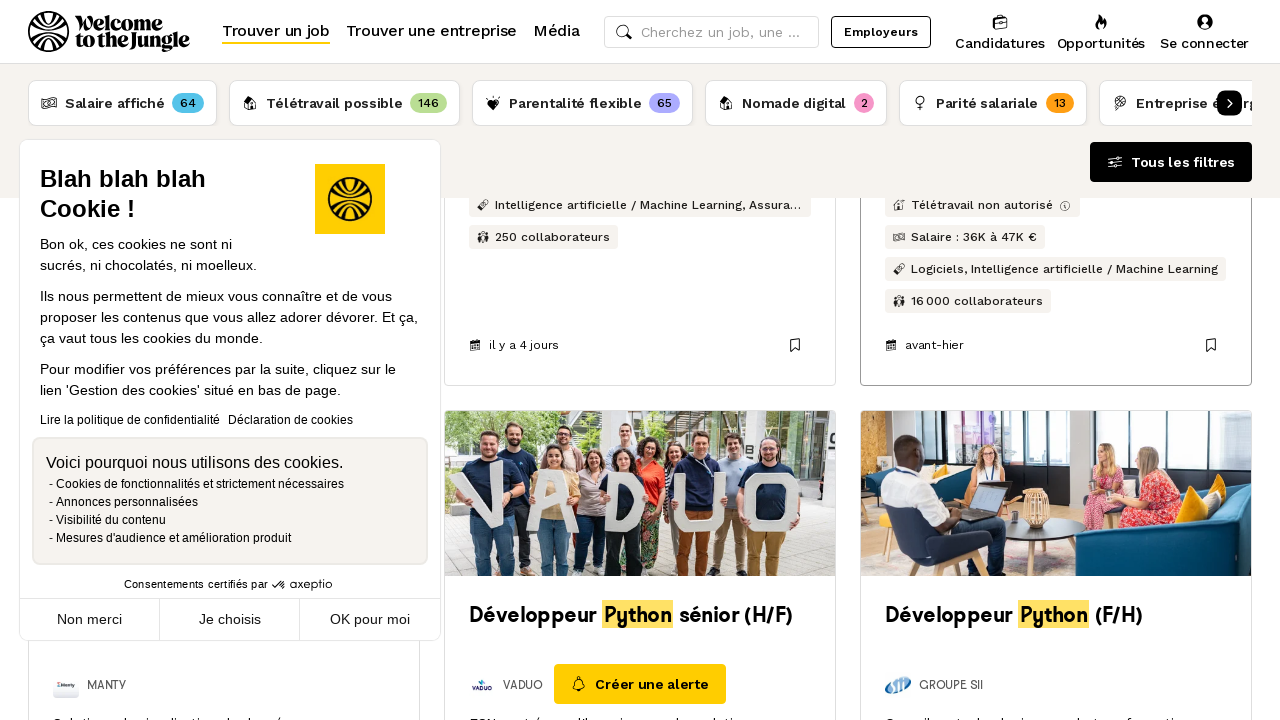

Job listings container loaded on Welcome to the Jungle
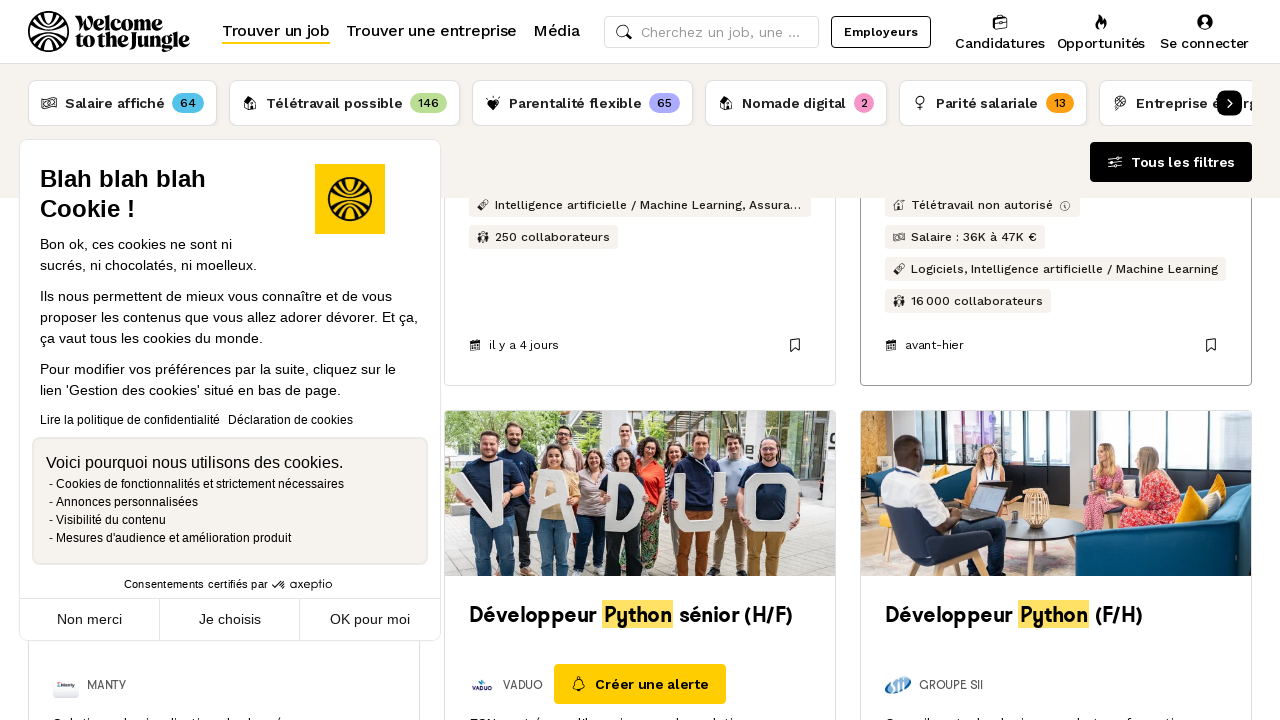

Job listing items are displayed and visible
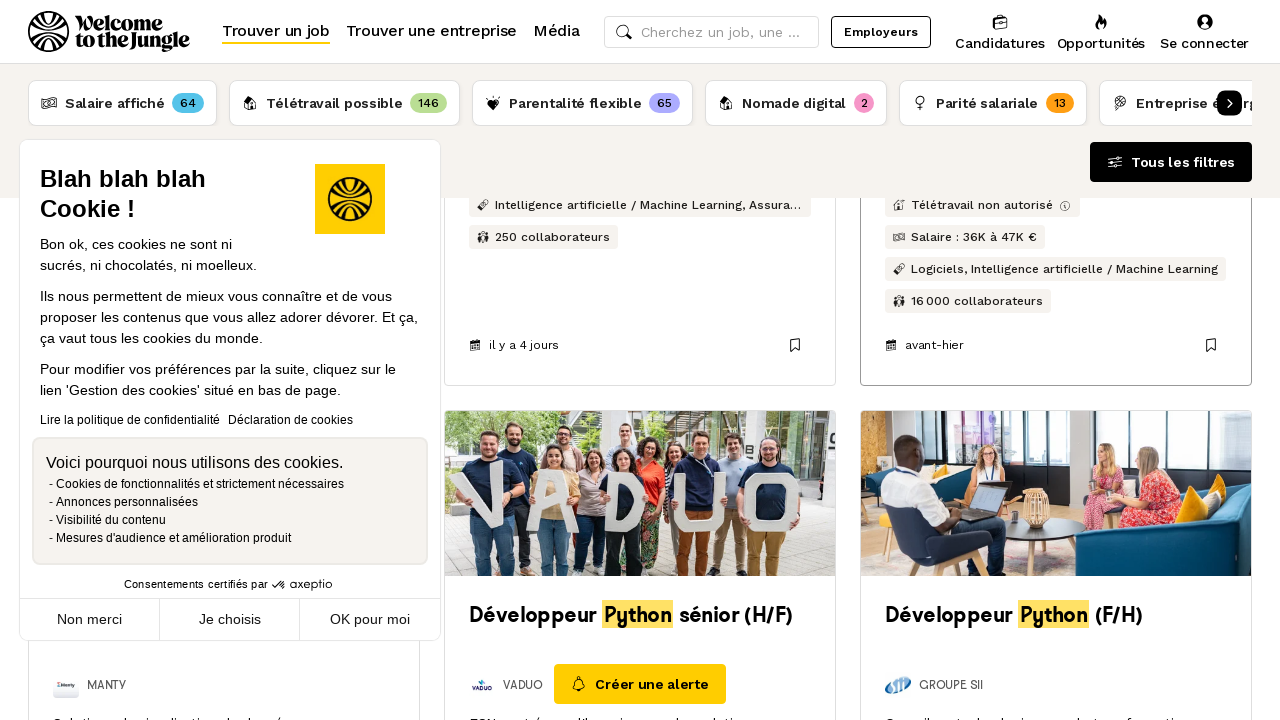

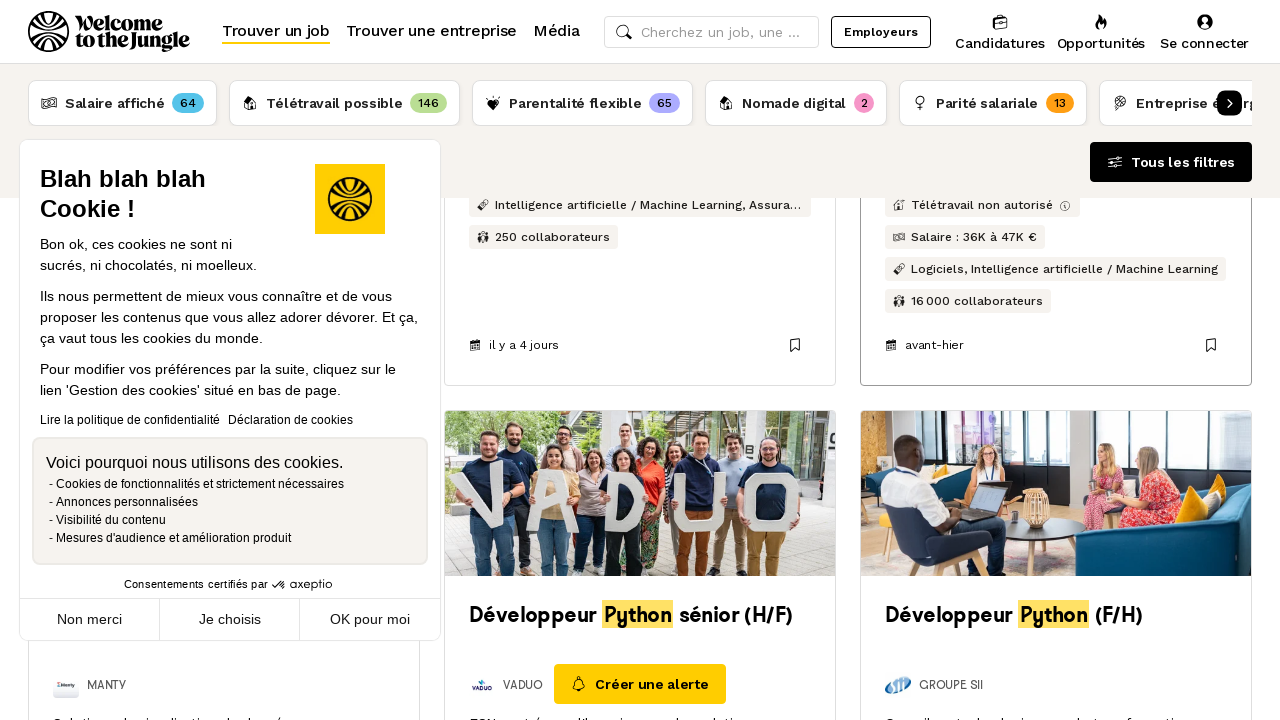